Tests a web form by filling text input, password, textarea fields, selecting a radio button, and submitting the form

Starting URL: https://bonigarcia.dev/selenium-webdriver-java/web-form.html

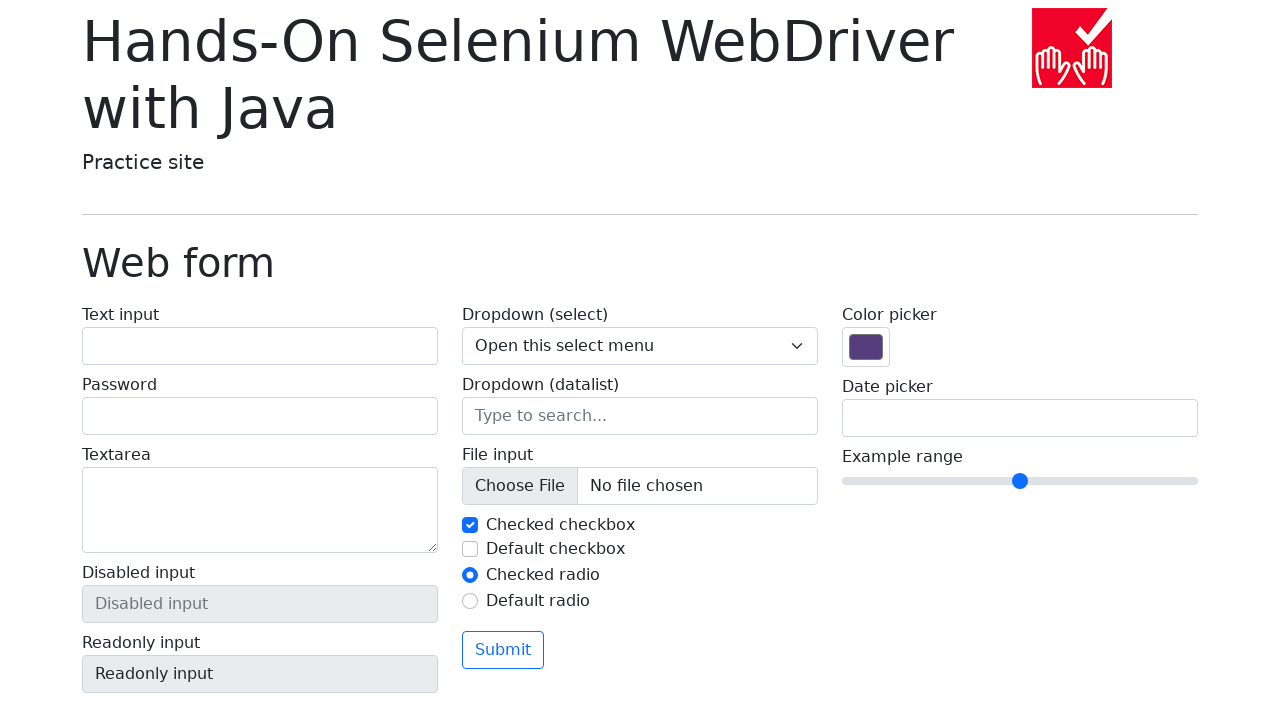

Filled text input field with 'Denis N' on #my-text-id
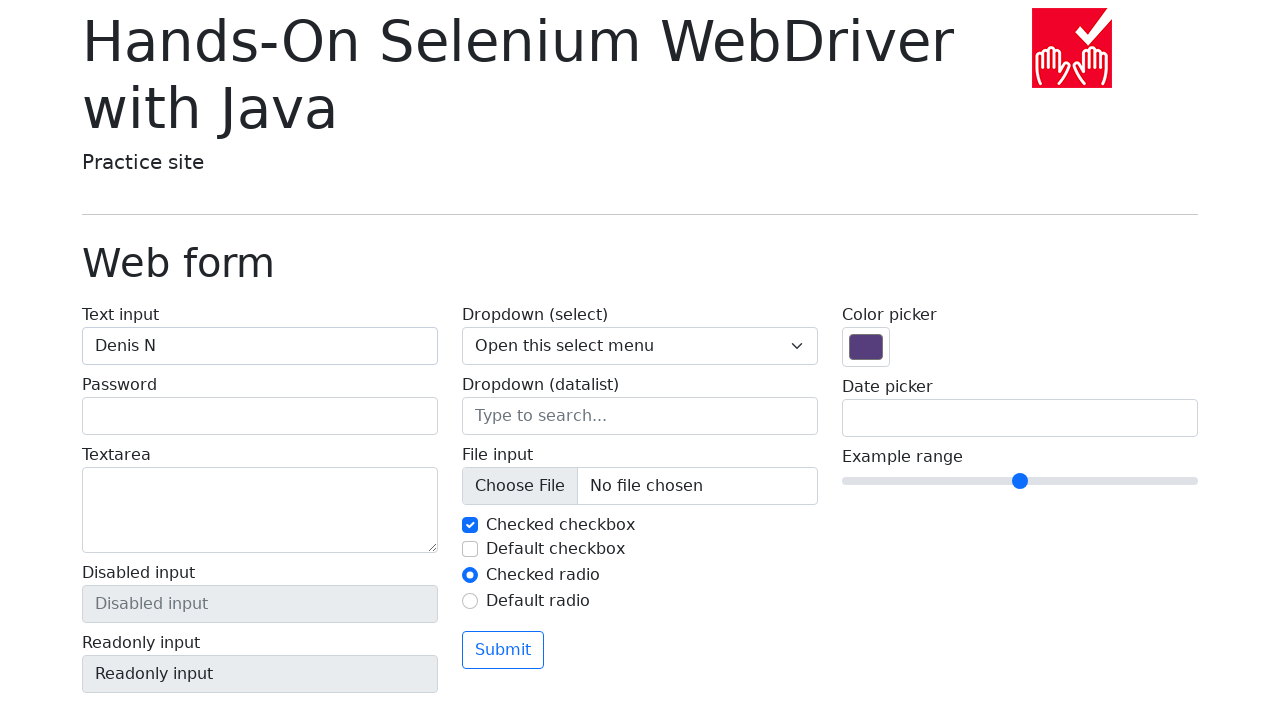

Filled password field with '123456' on input[name='my-password']
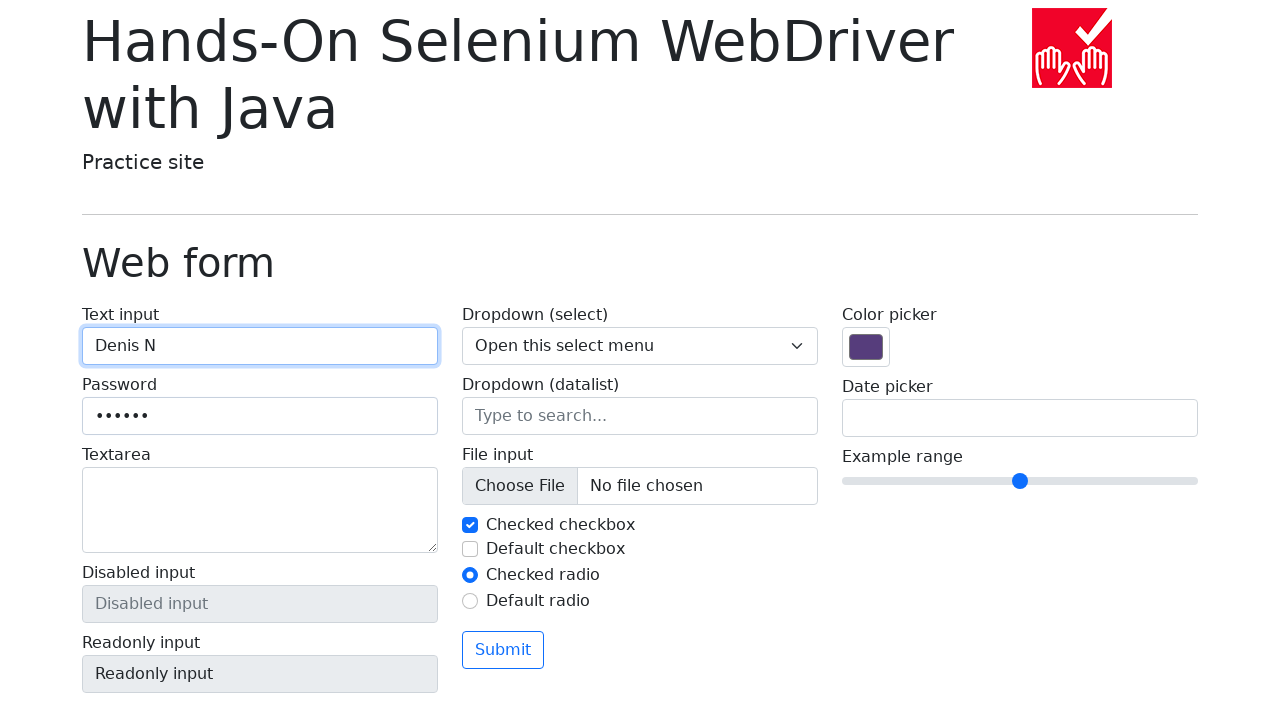

Filled textarea with 'This is a text' on textarea[name='my-textarea']
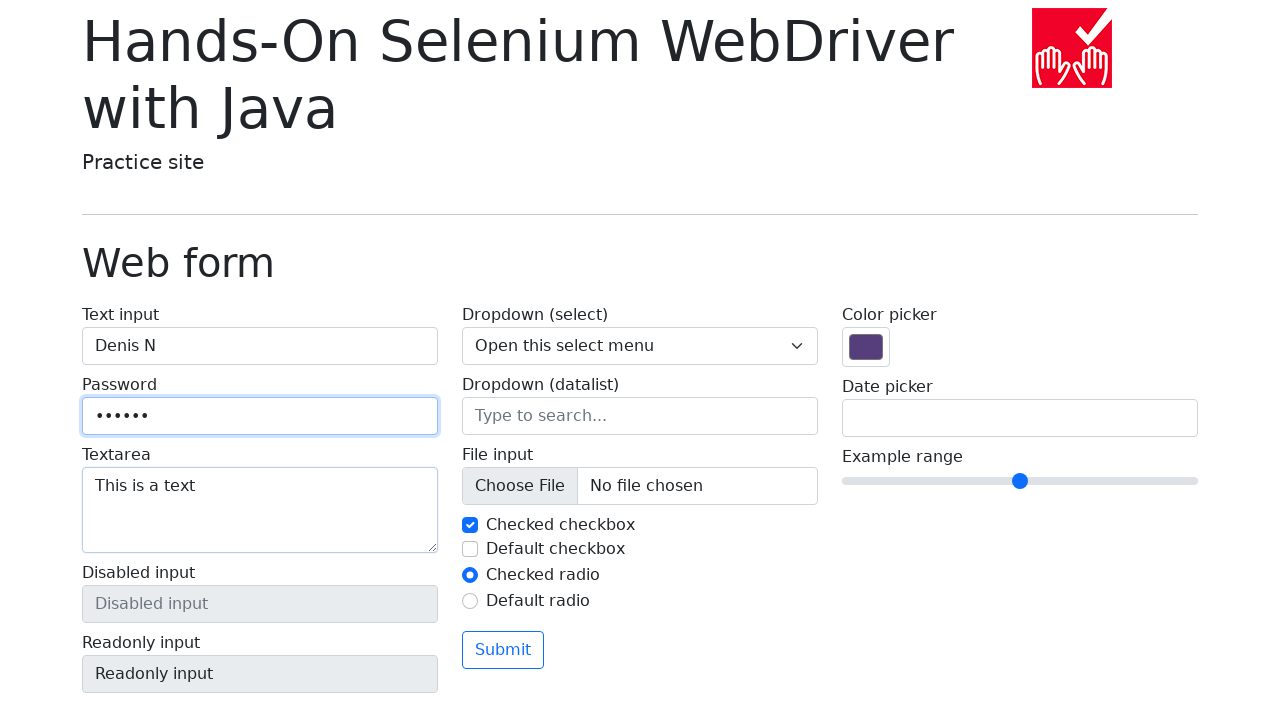

Selected radio button option #my-radio-2 at (470, 601) on #my-radio-2
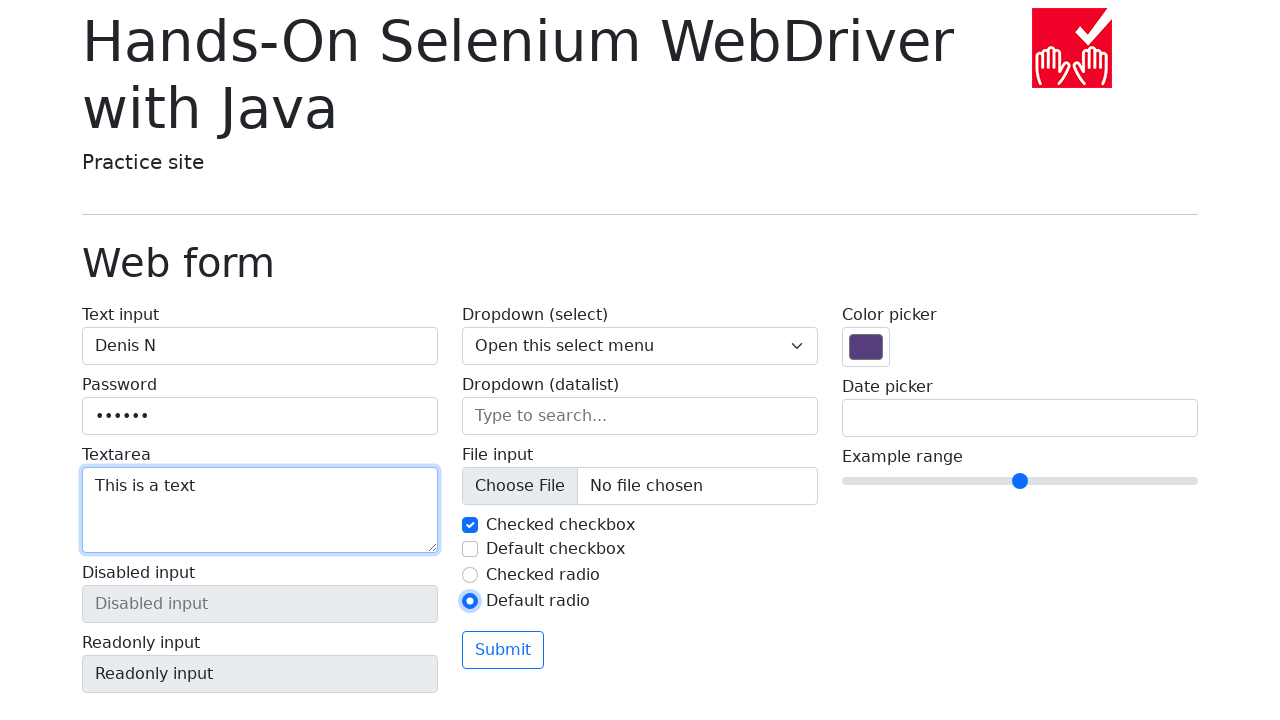

Clicked submit button to submit the form at (503, 650) on .btn.btn-outline-primary.mt-3
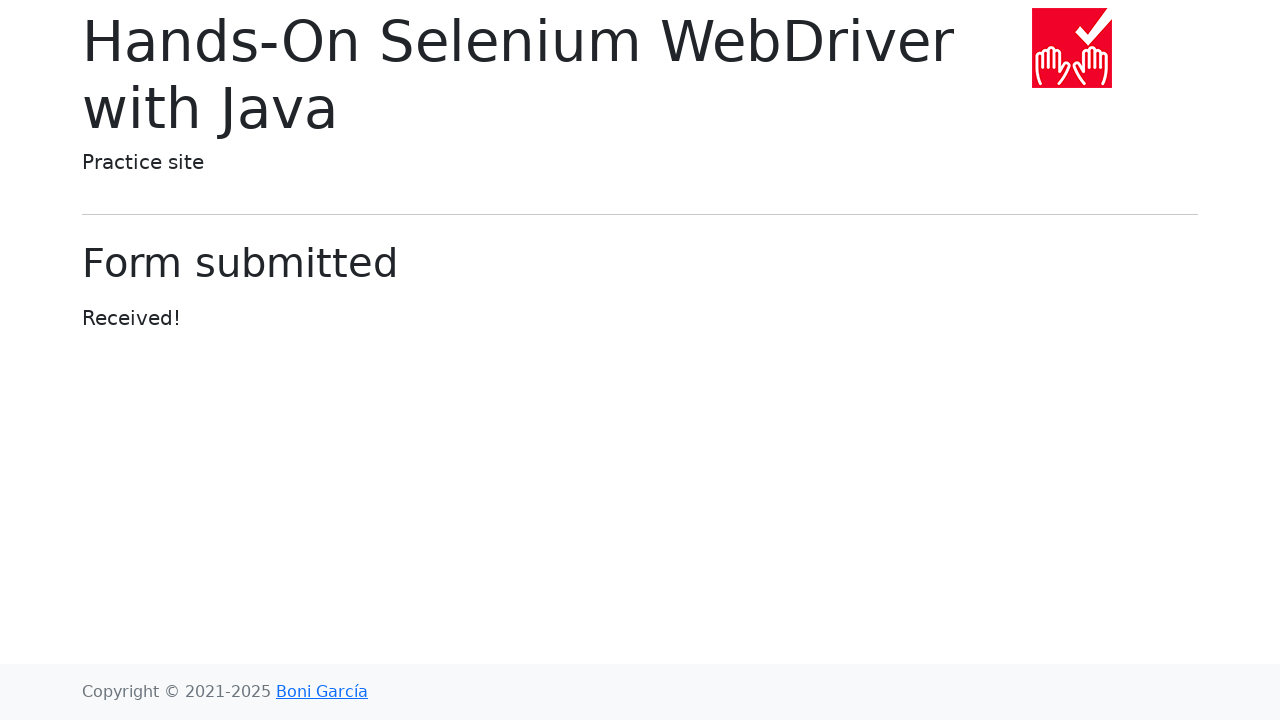

Form successfully submitted - URL changed to submitted page
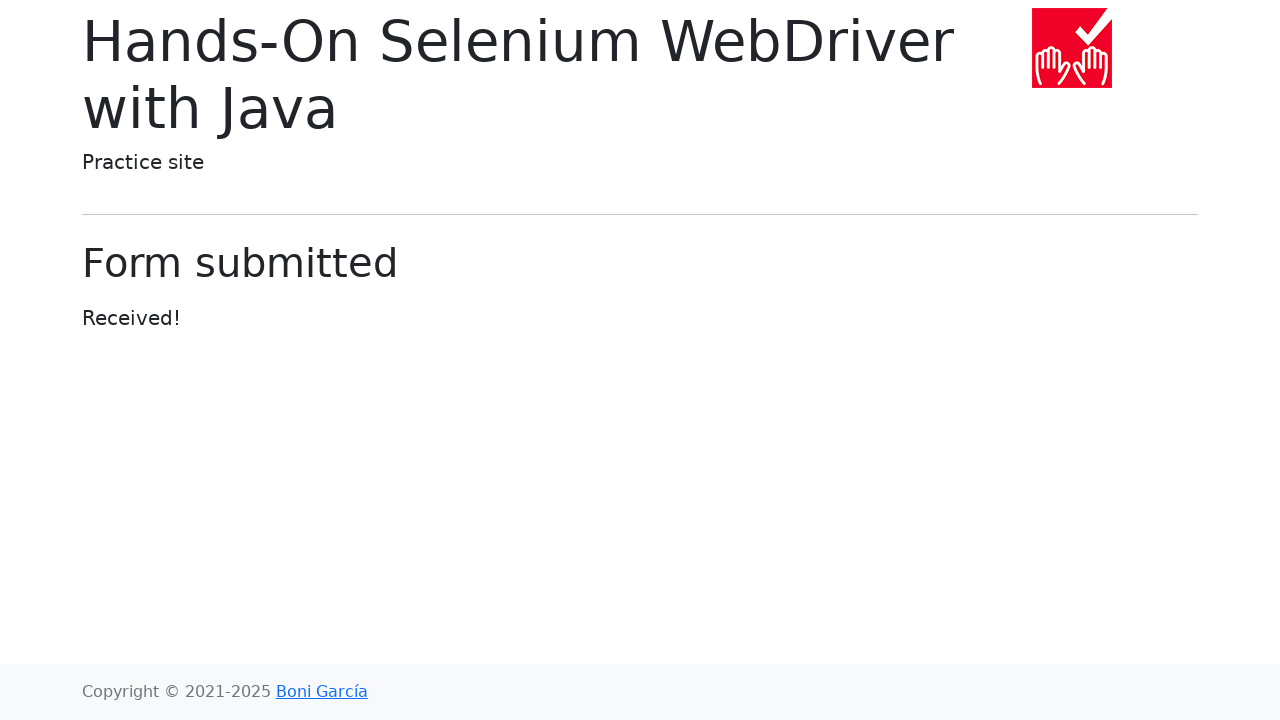

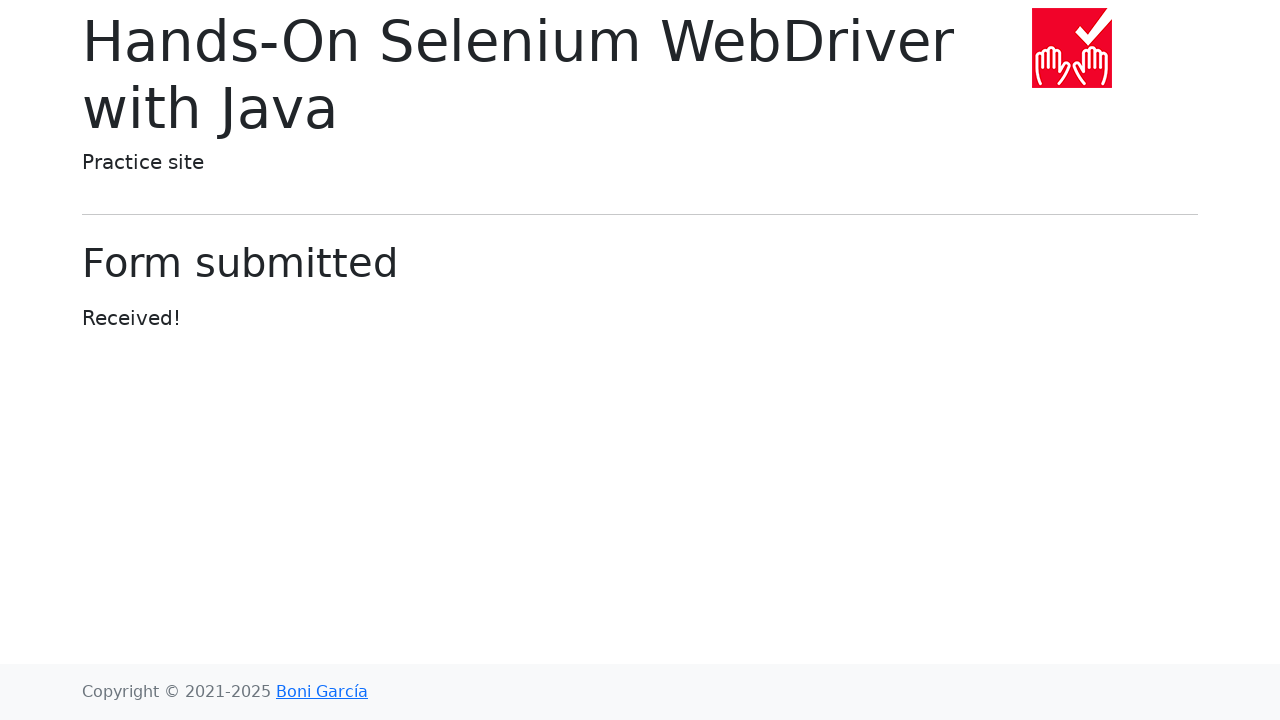